Tests scrolling functionality on a practice page by scrolling the window and a fixed table element, then verifies that the sum of values in a table column matches the displayed total amount.

Starting URL: https://rahulshettyacademy.com/AutomationPractice/

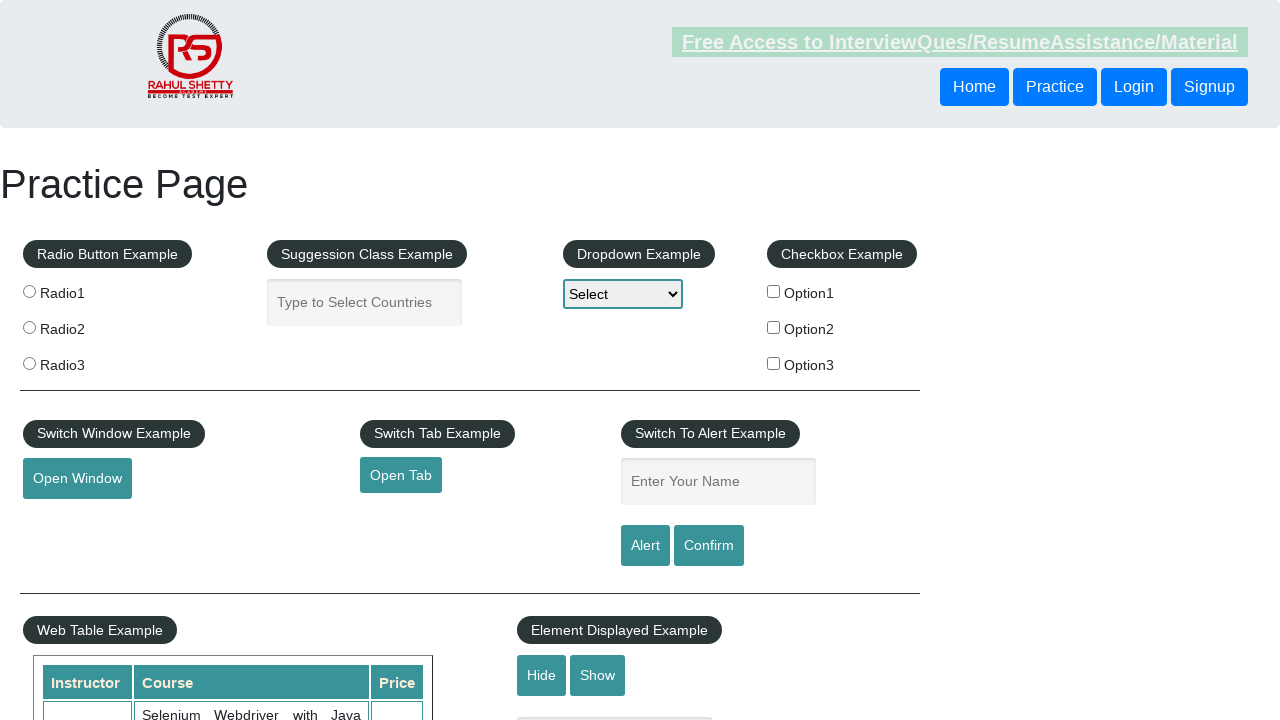

Scrolled window down by 500 pixels
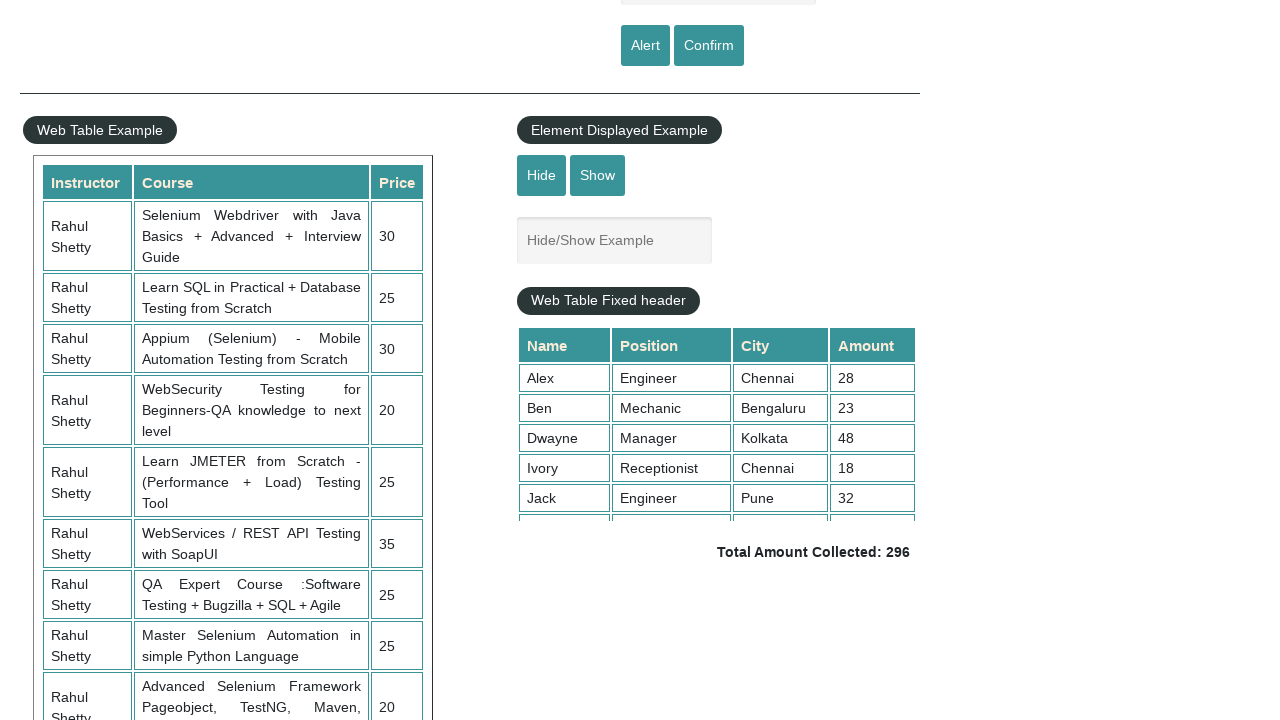

Waited for window scroll to complete
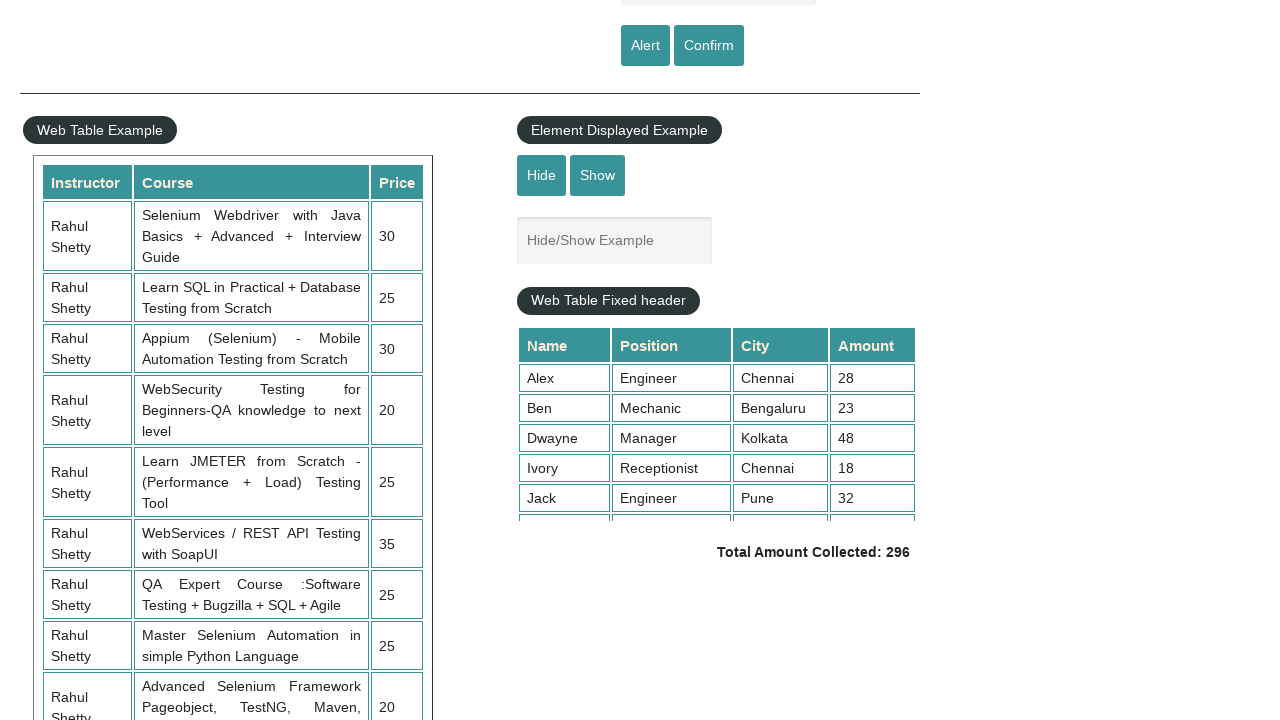

Scrolled fixed table element down to 5000 pixels
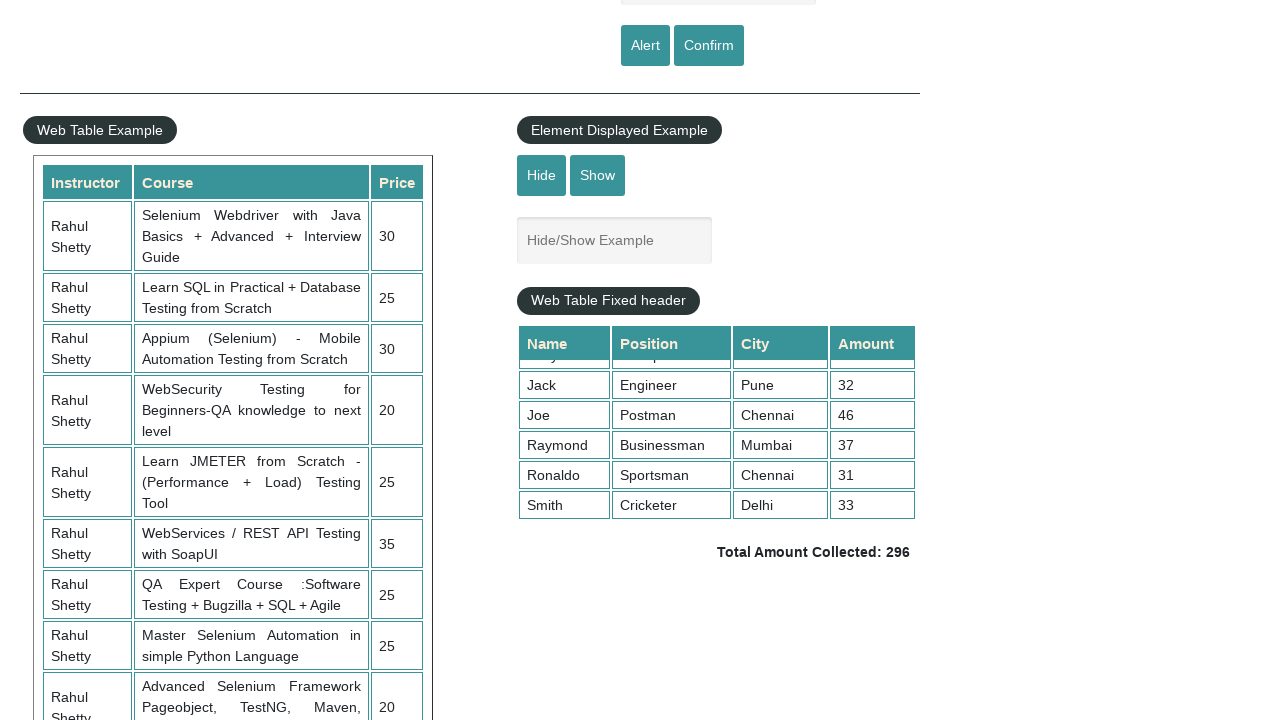

Waited for table scroll to complete
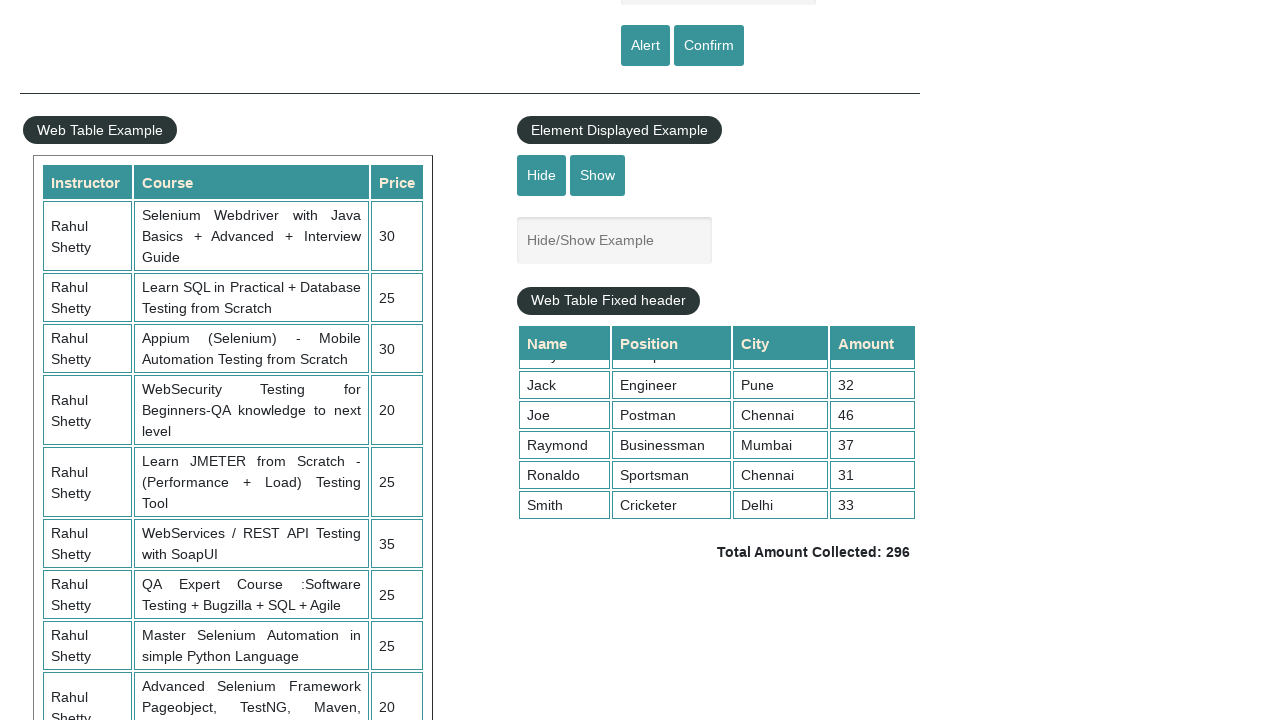

Retrieved all values from 4th column of the table
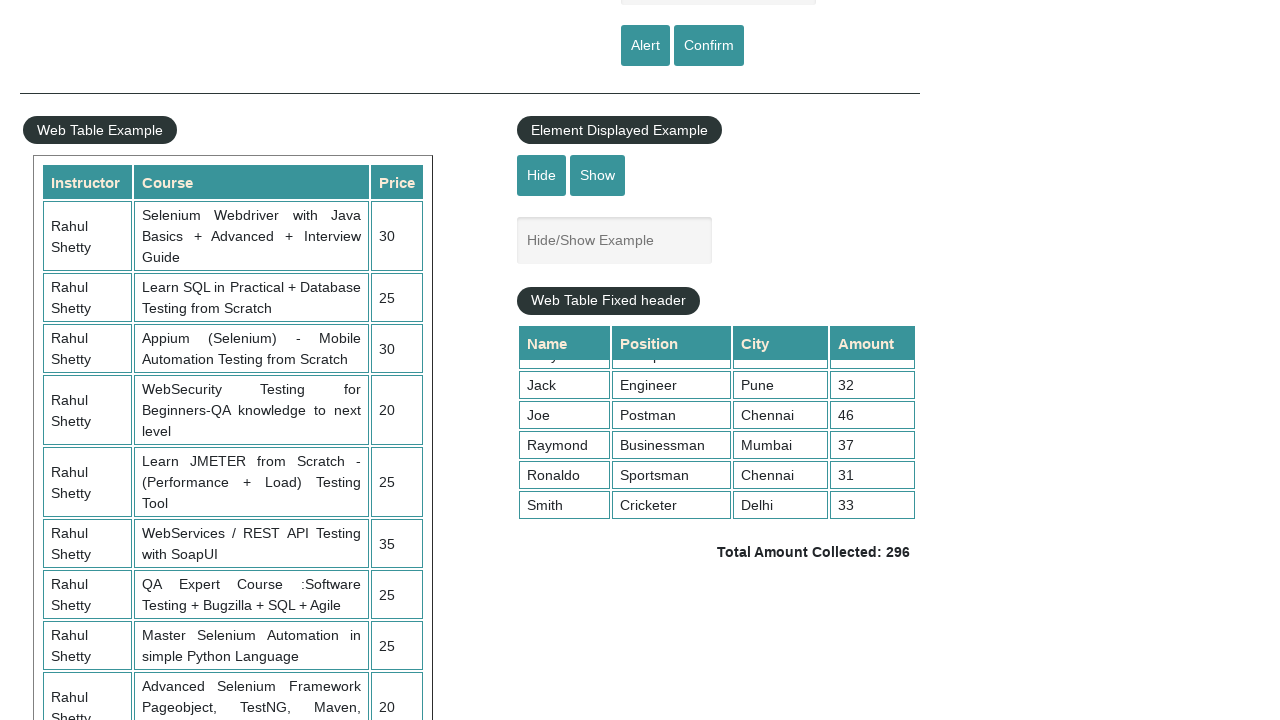

Calculated sum of table column values: 296
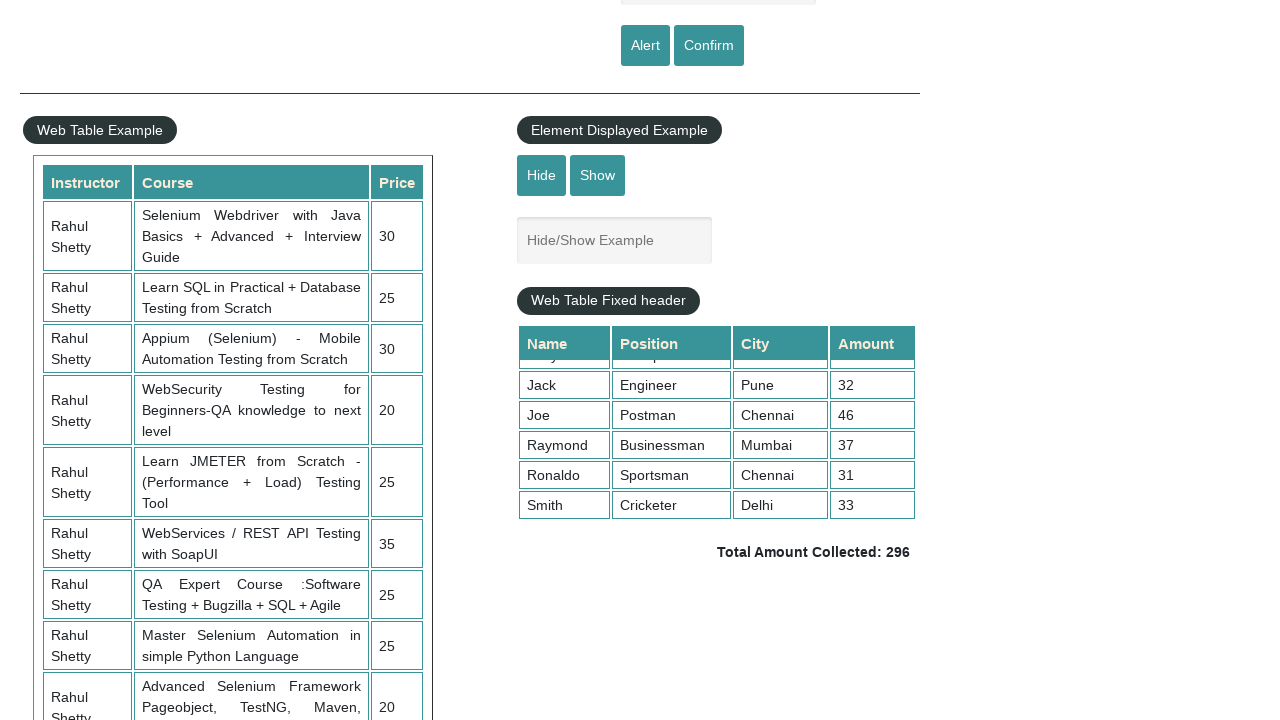

Retrieved displayed total amount: 296
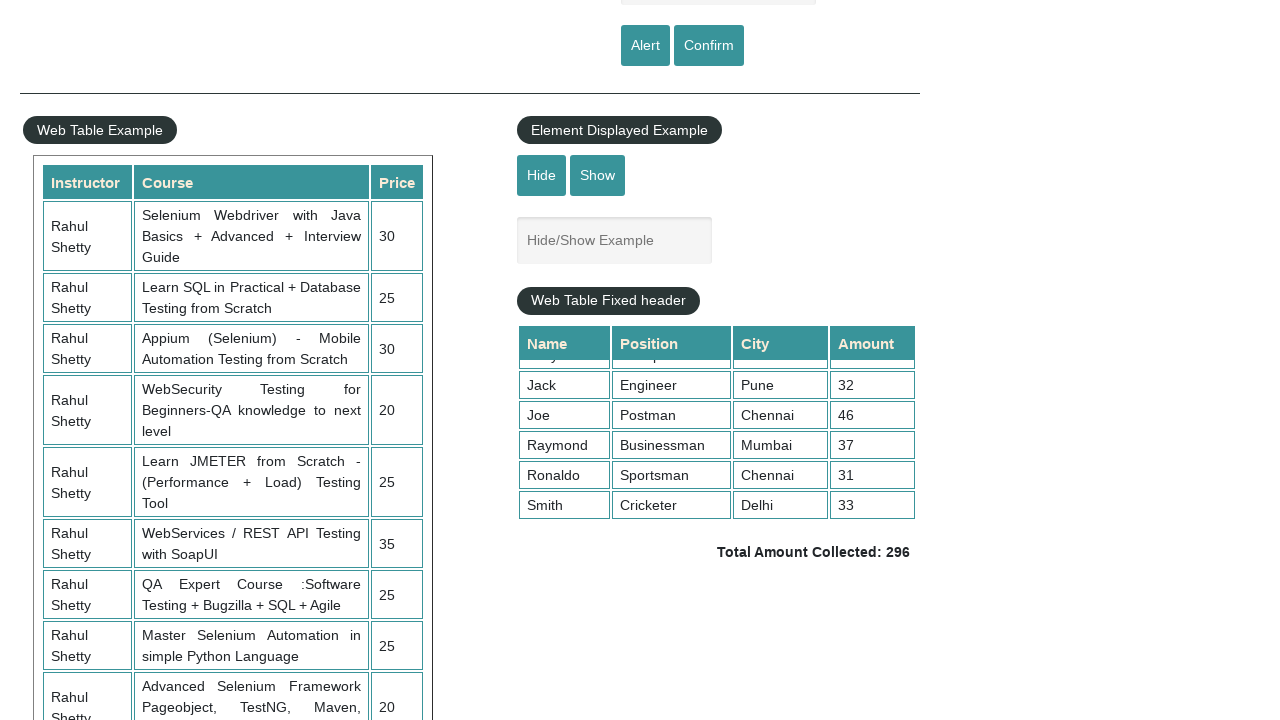

Verified that calculated sum (296) matches displayed total (296)
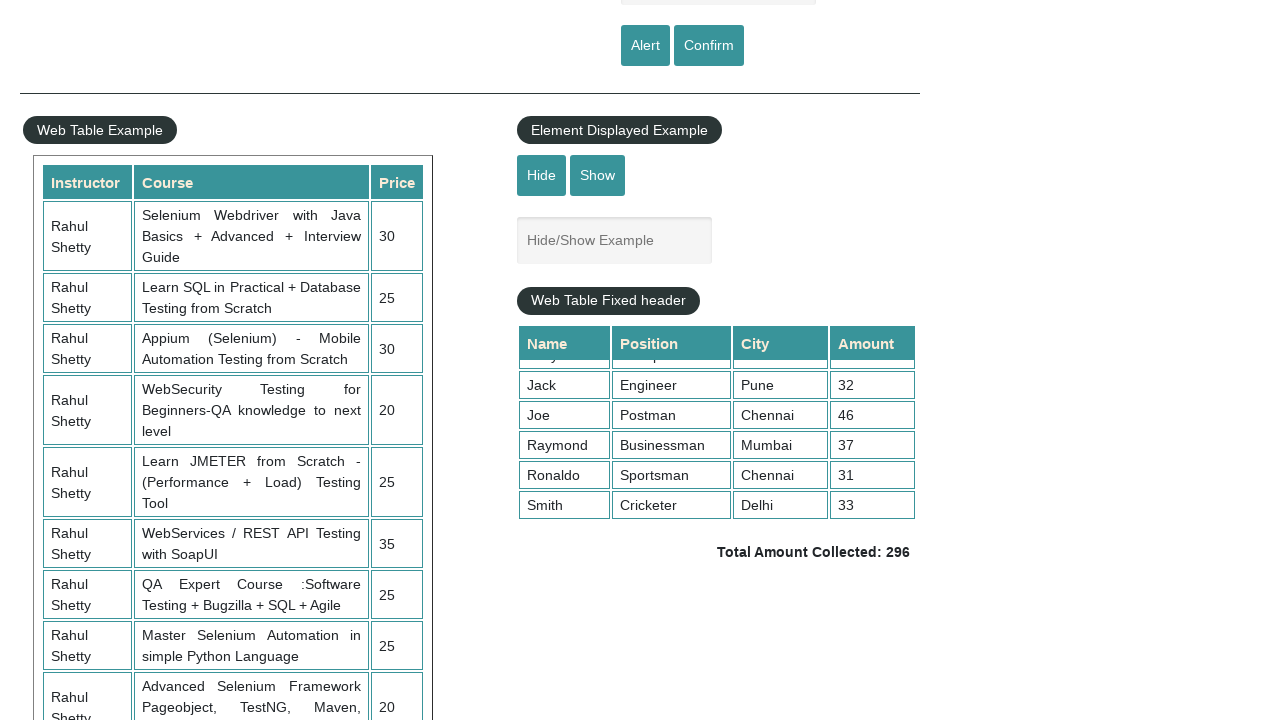

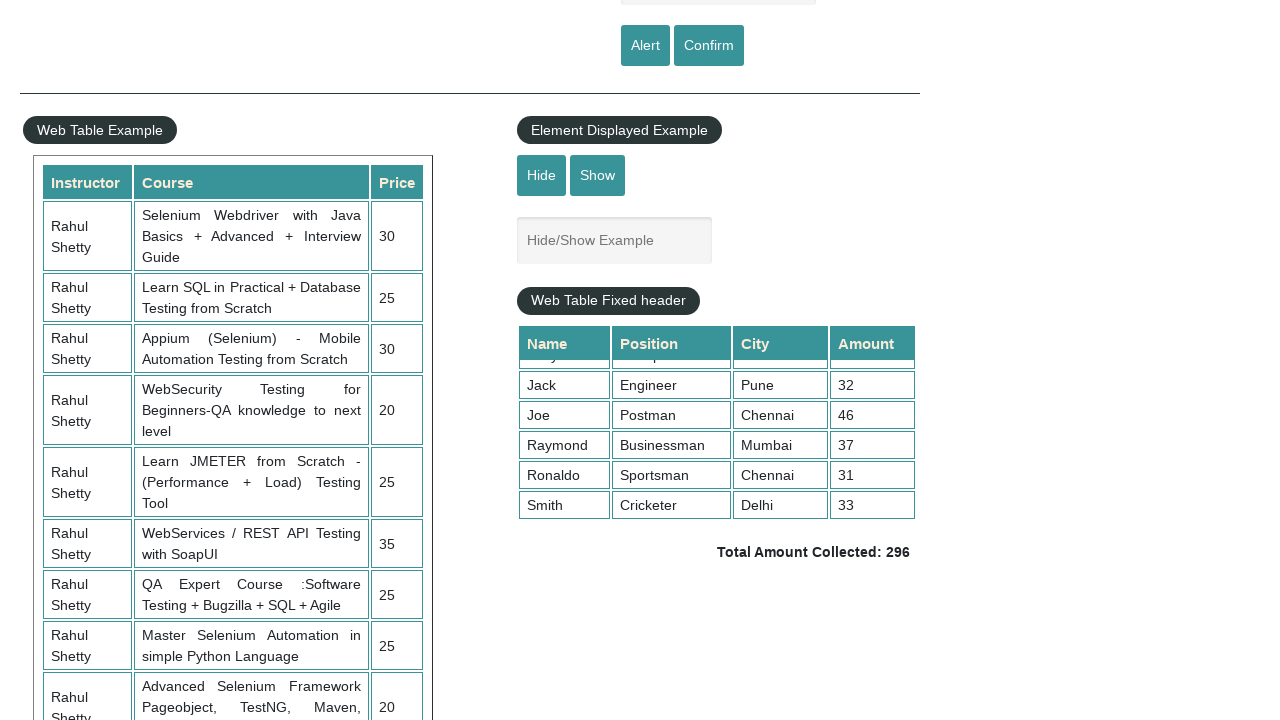